Tests navigation on an LMS website by verifying the homepage title, clicking on the "My Account" link, verifying the My Account page title, and checking that course list elements are present on the page.

Starting URL: https://alchemy.hguy.co/lms

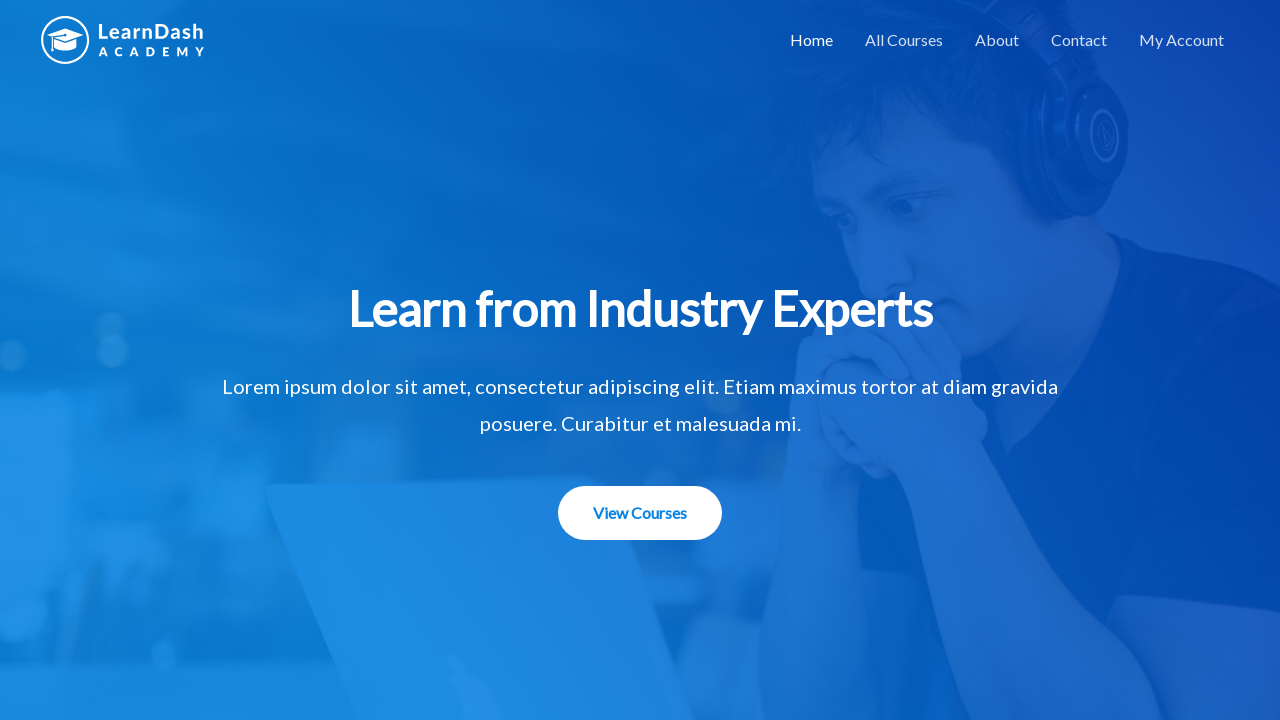

Verified homepage title is 'Alchemy LMS – An LMS Application'
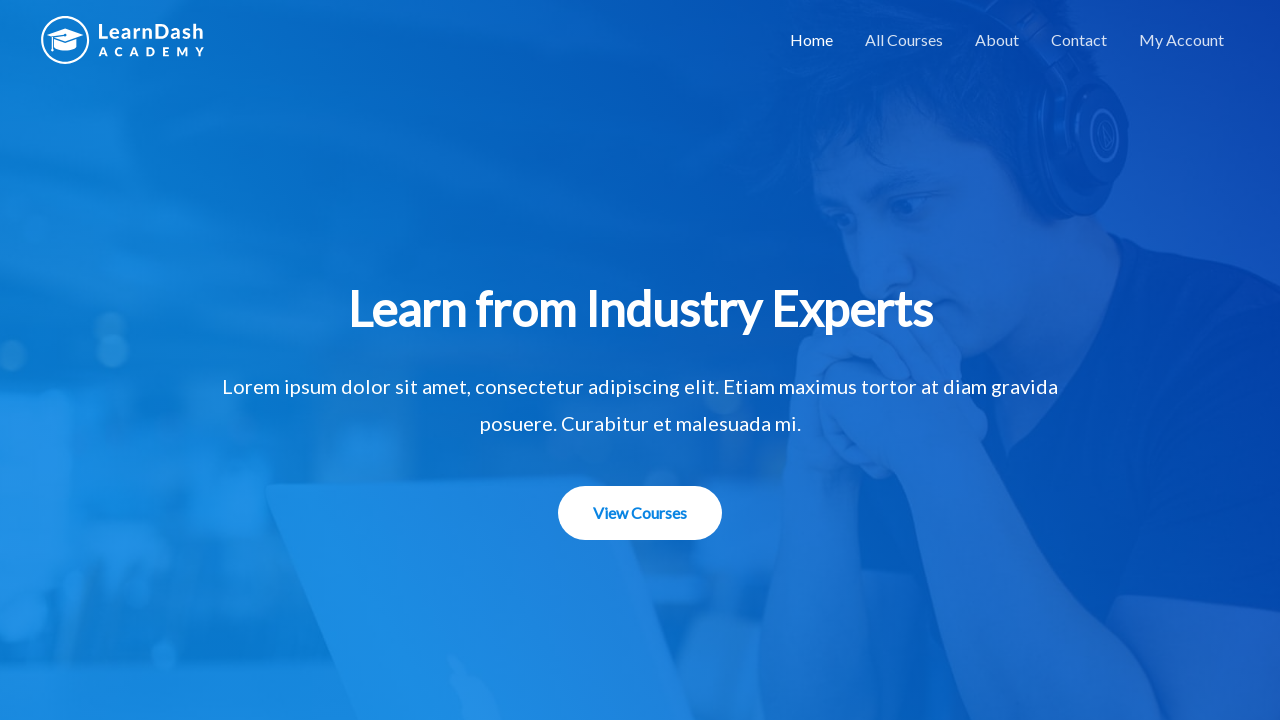

Clicked on 'My Account' link at (1182, 40) on xpath=//a[text()='My Account']
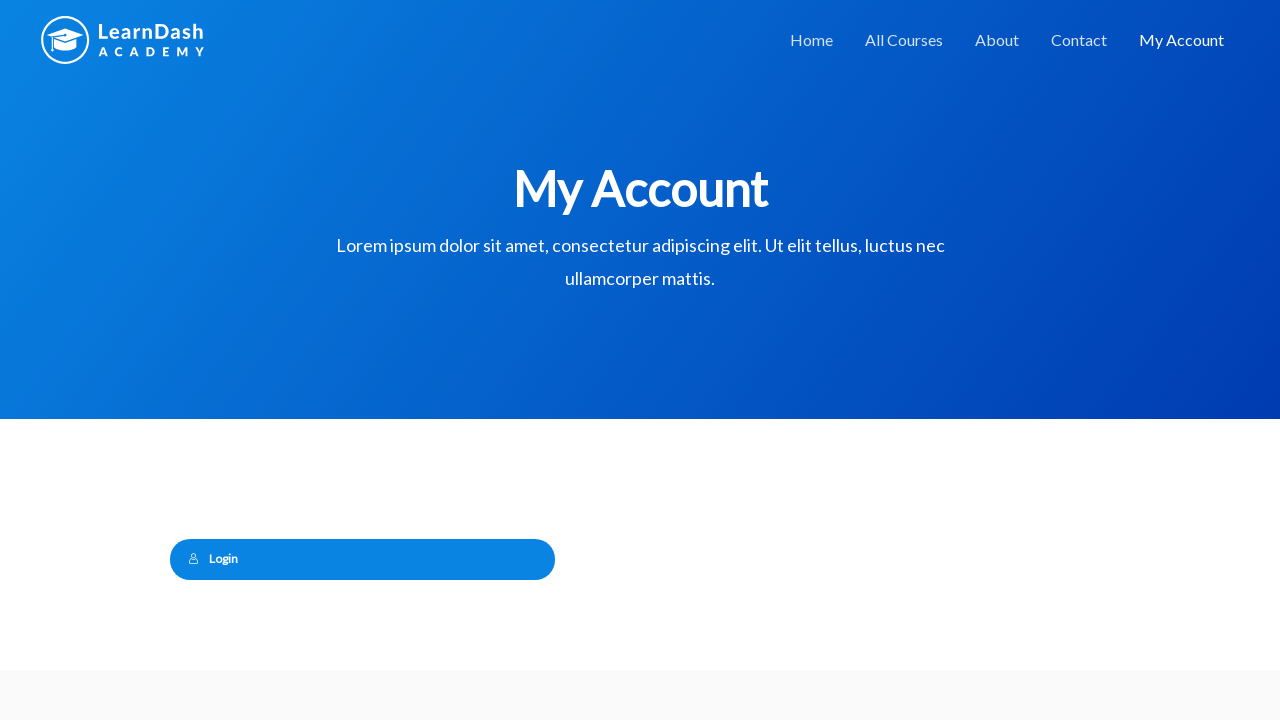

Waited for My Account page to load (domcontentloaded)
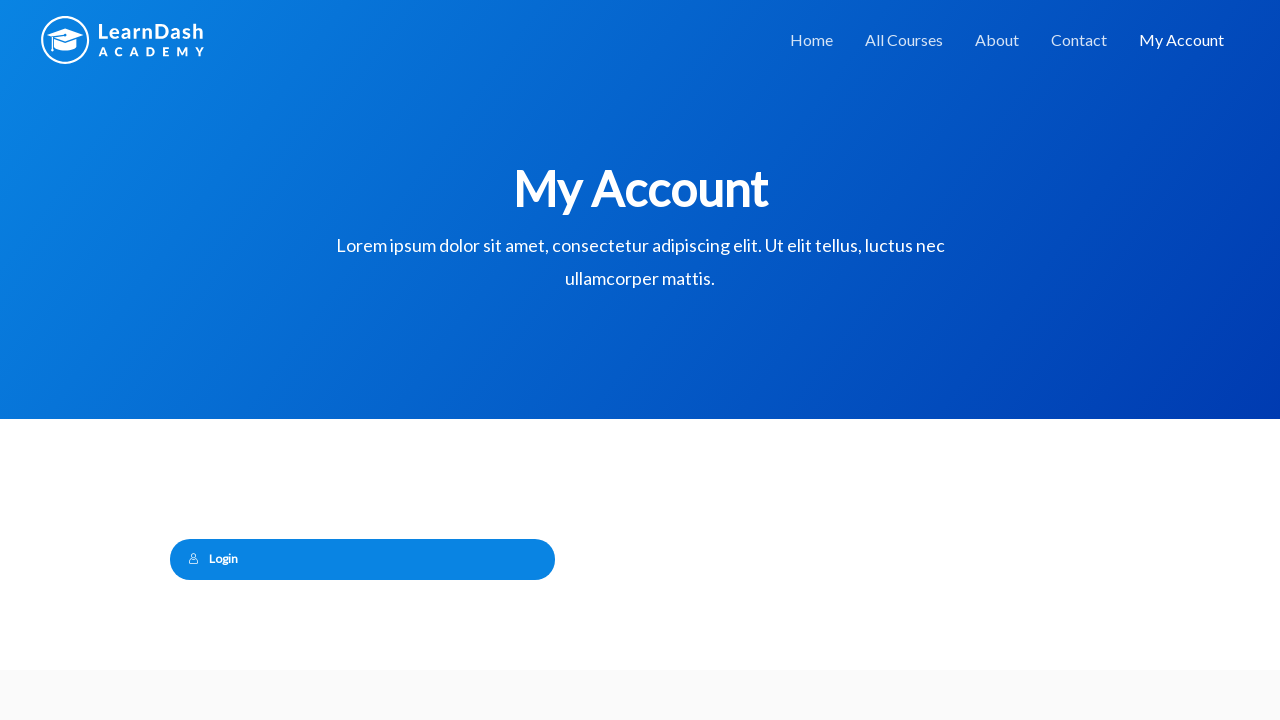

Verified My Account page title is 'My Account – Alchemy LMS'
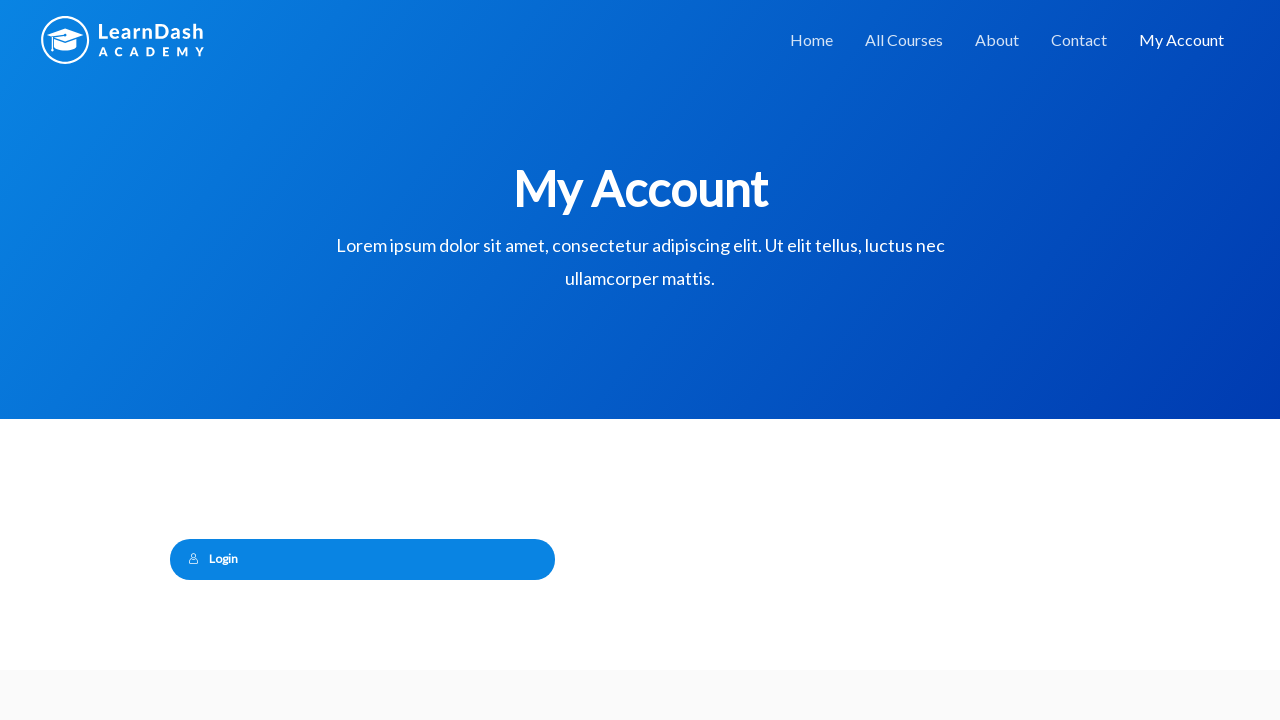

Located course list elements on My Account page
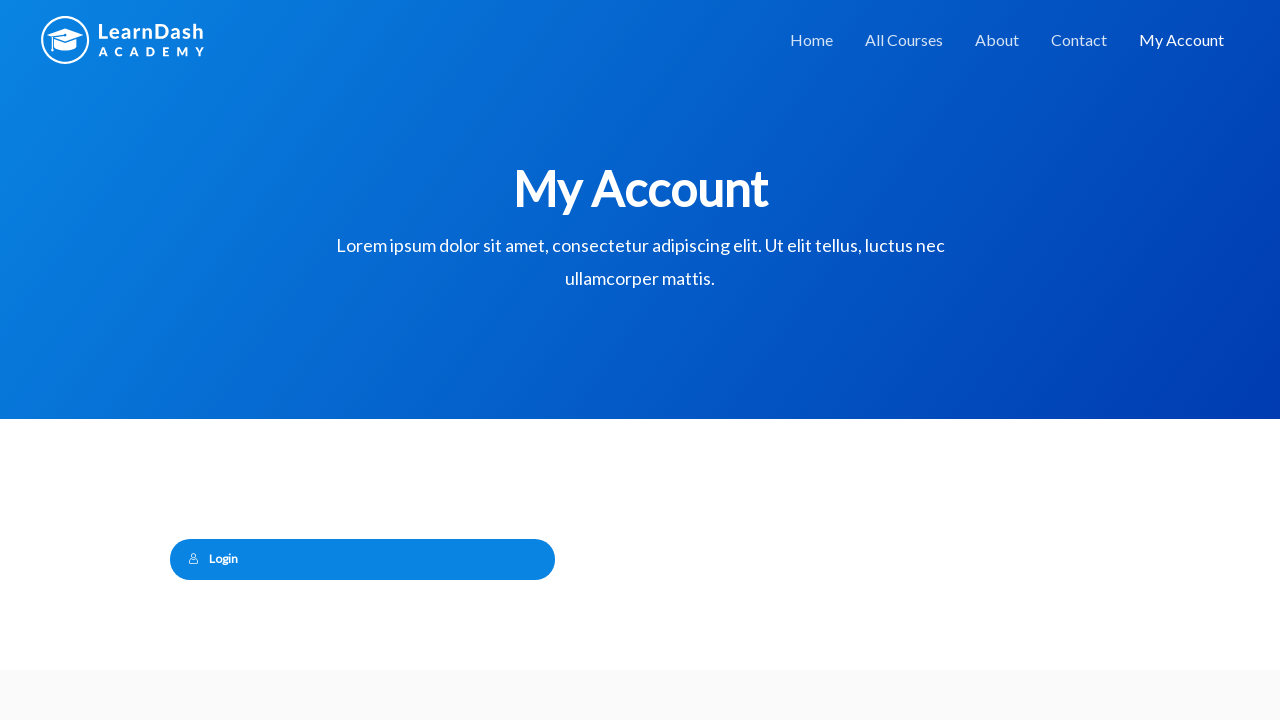

Counted course list elements: 3 courses found
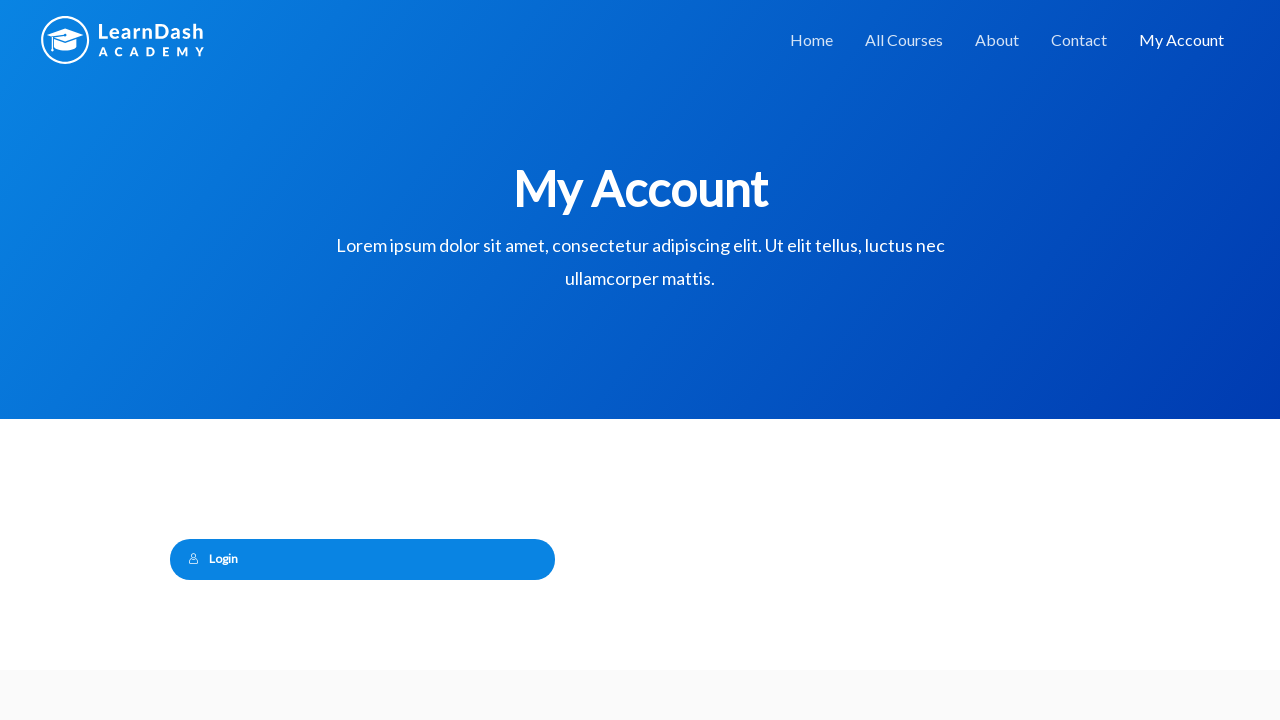

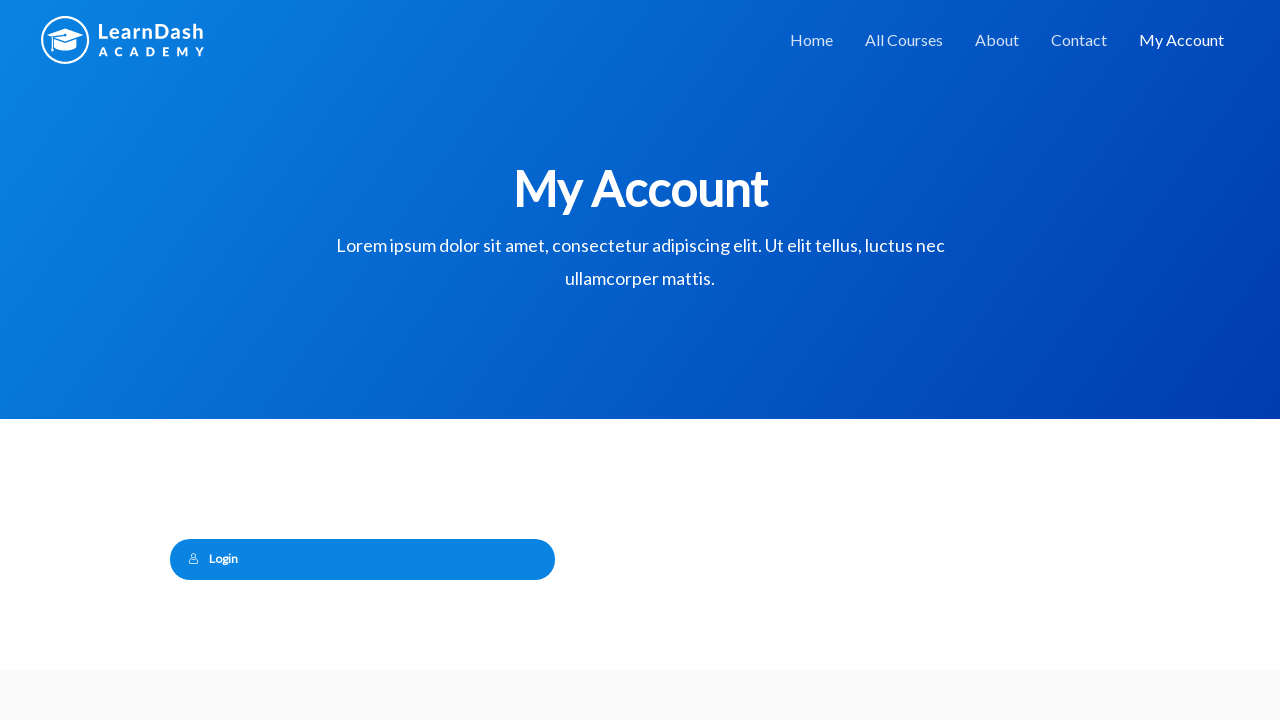